Tests jQuery UI website navigation and drag-and-drop functionality by navigating through Download and Demos pages, then performing a drag-and-drop operation on the Droppable demo

Starting URL: https://jqueryui.com

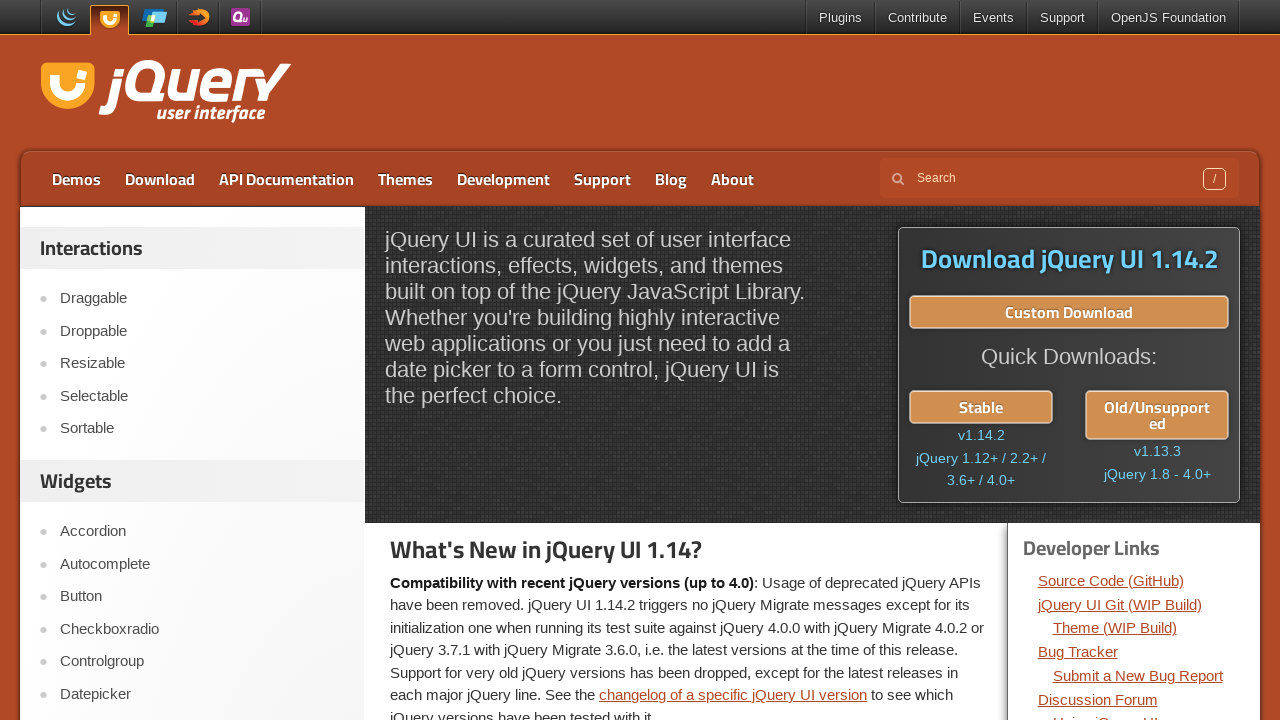

Clicked on Download link at (160, 179) on a:text('Download')
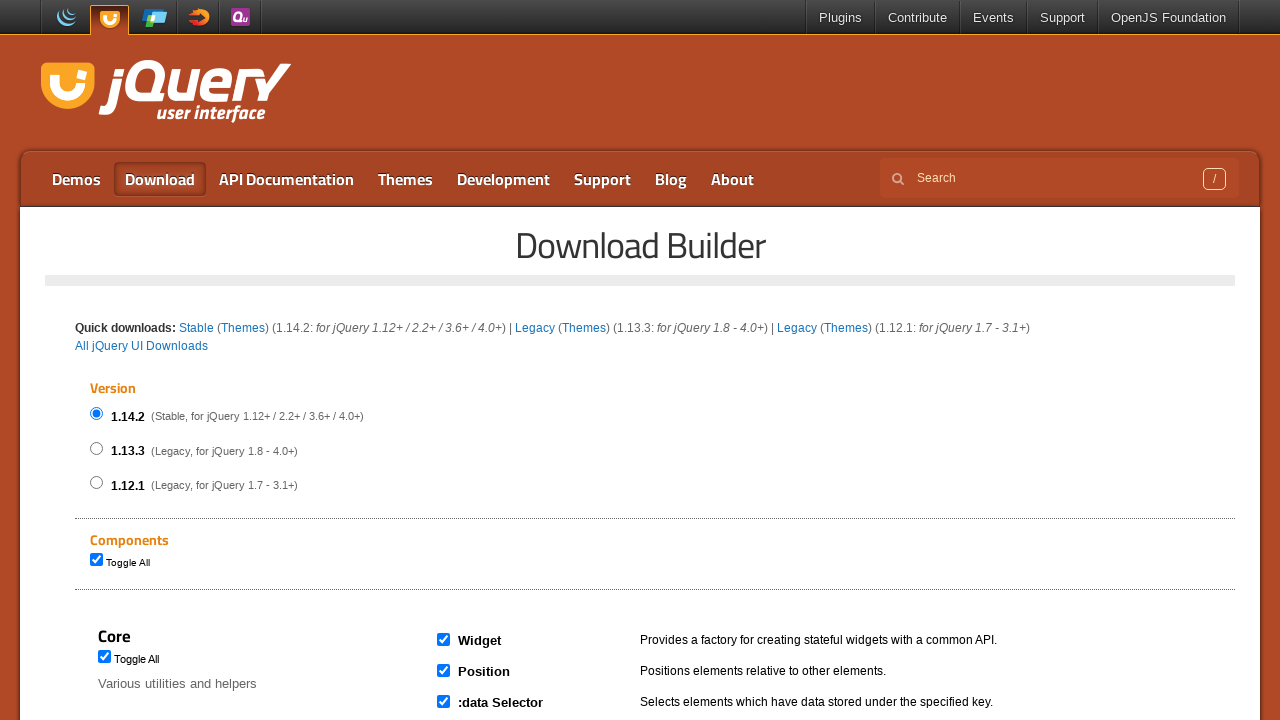

Download button selector loaded
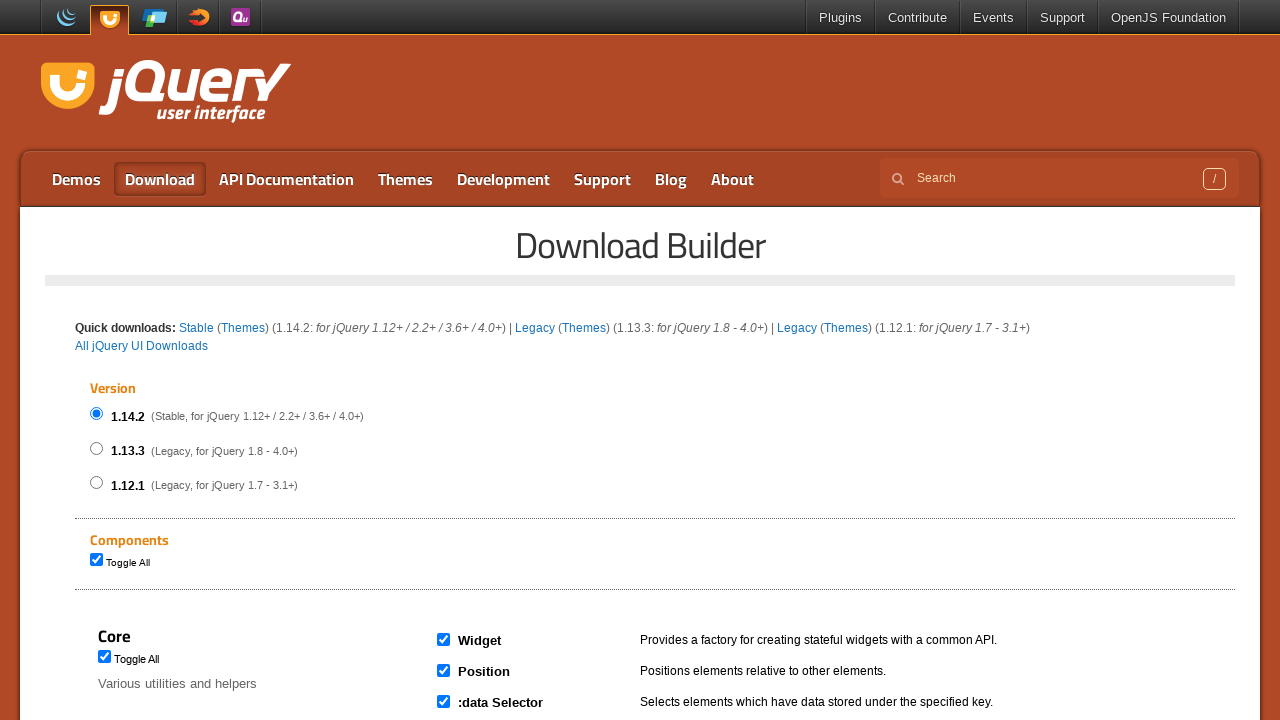

Located Download button element
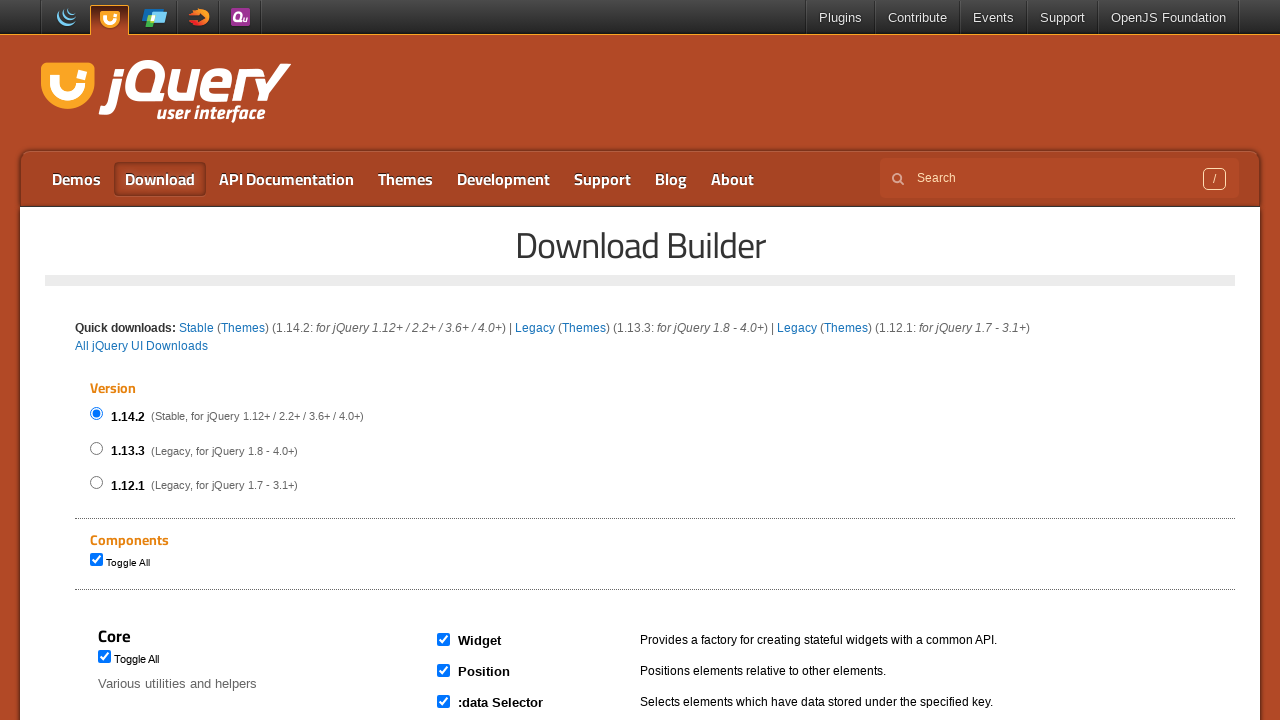

Scrolled Download button into view
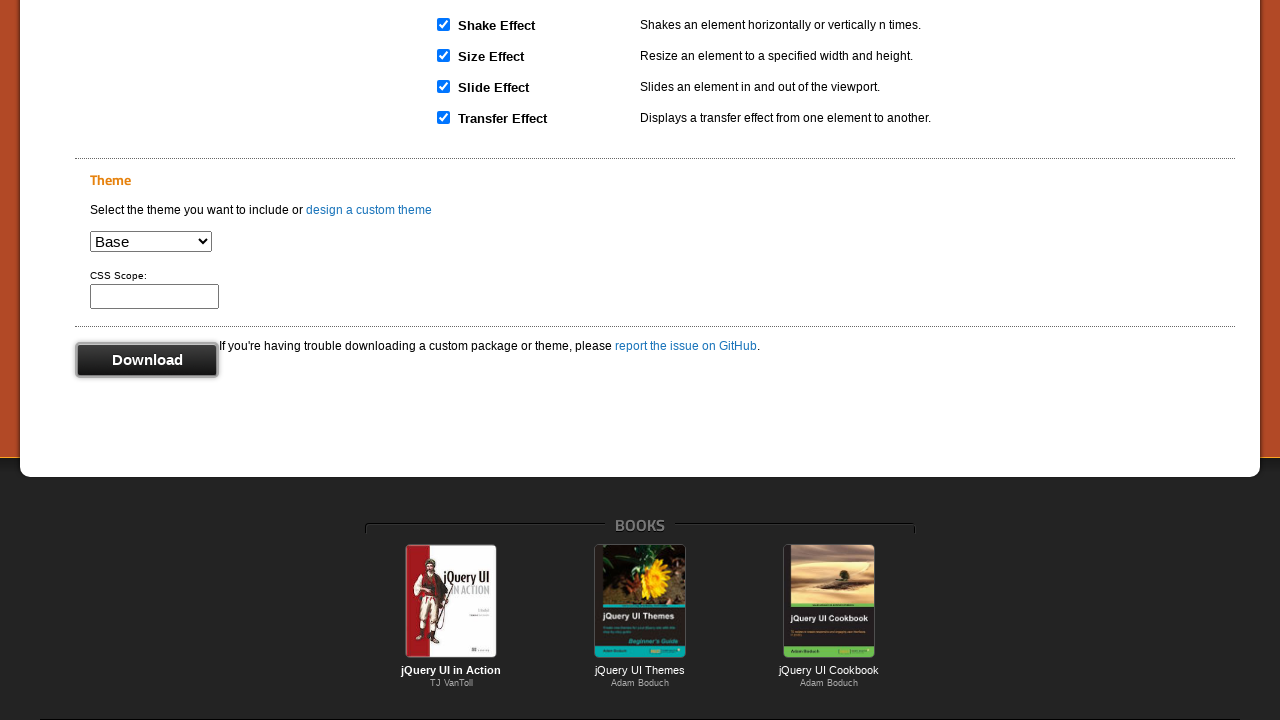

Clicked Download button at (147, 360) on input[value='Download']
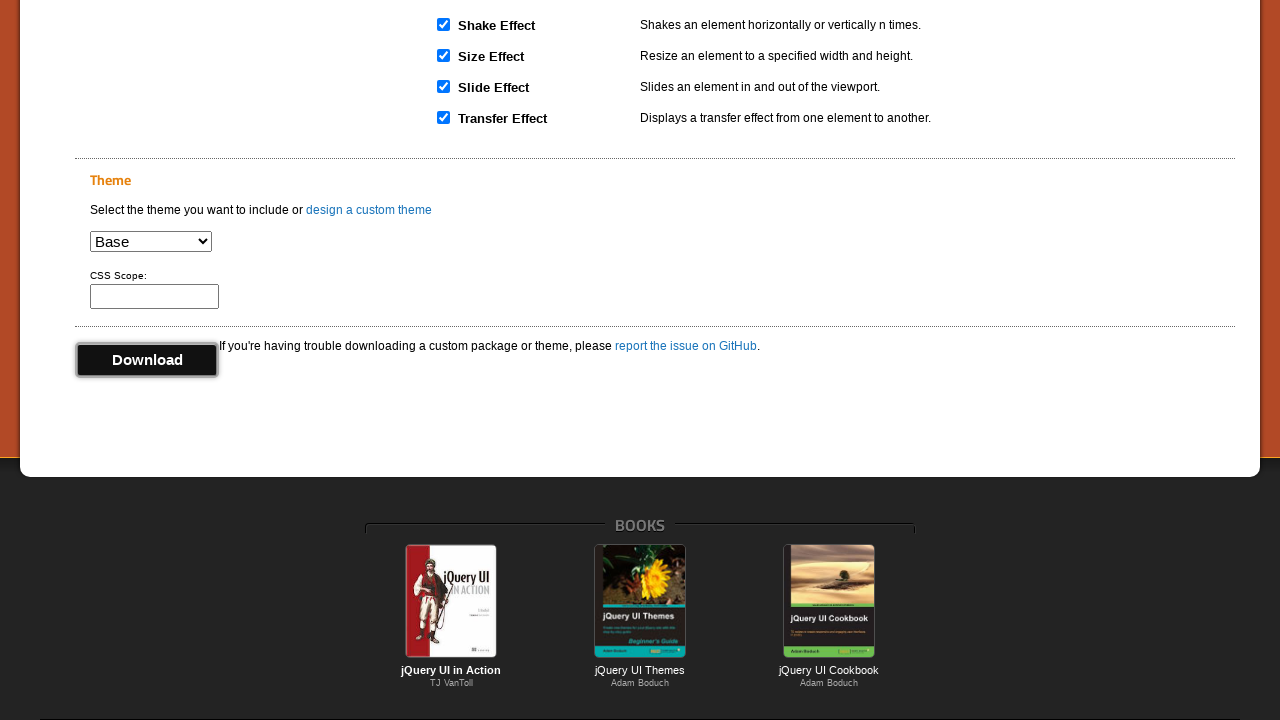

Located Demos link element
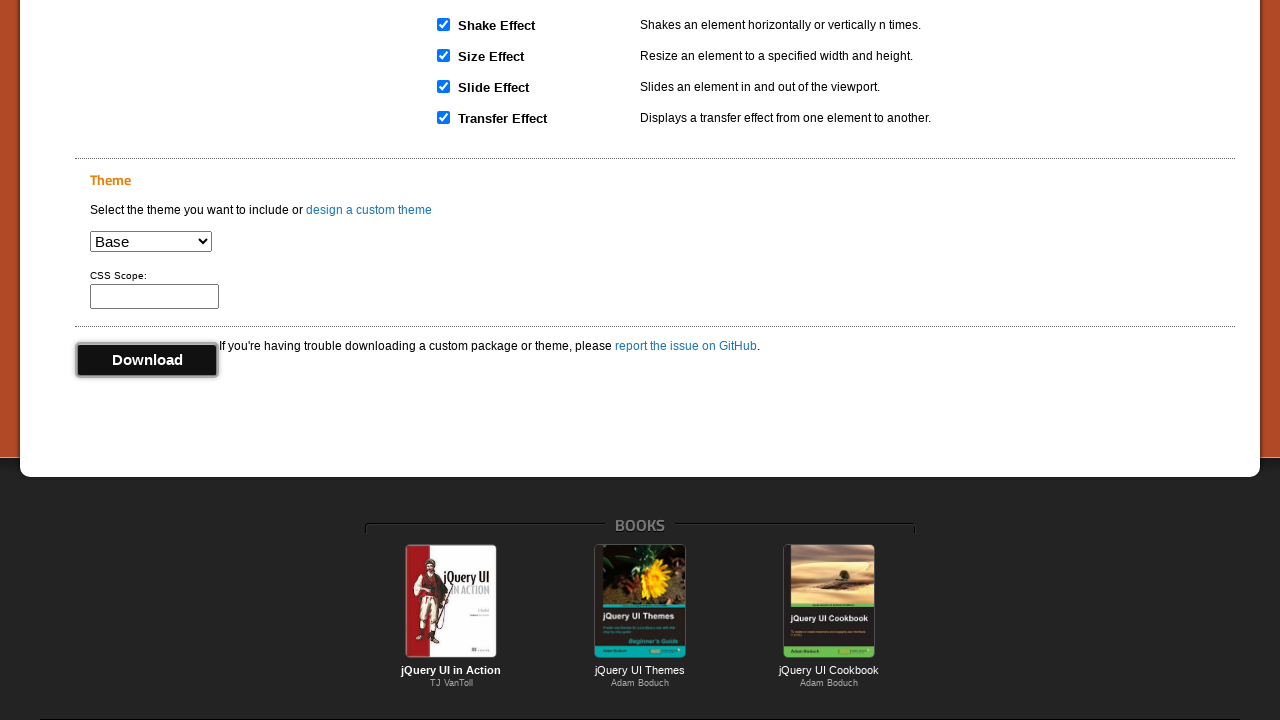

Scrolled Demos link into view
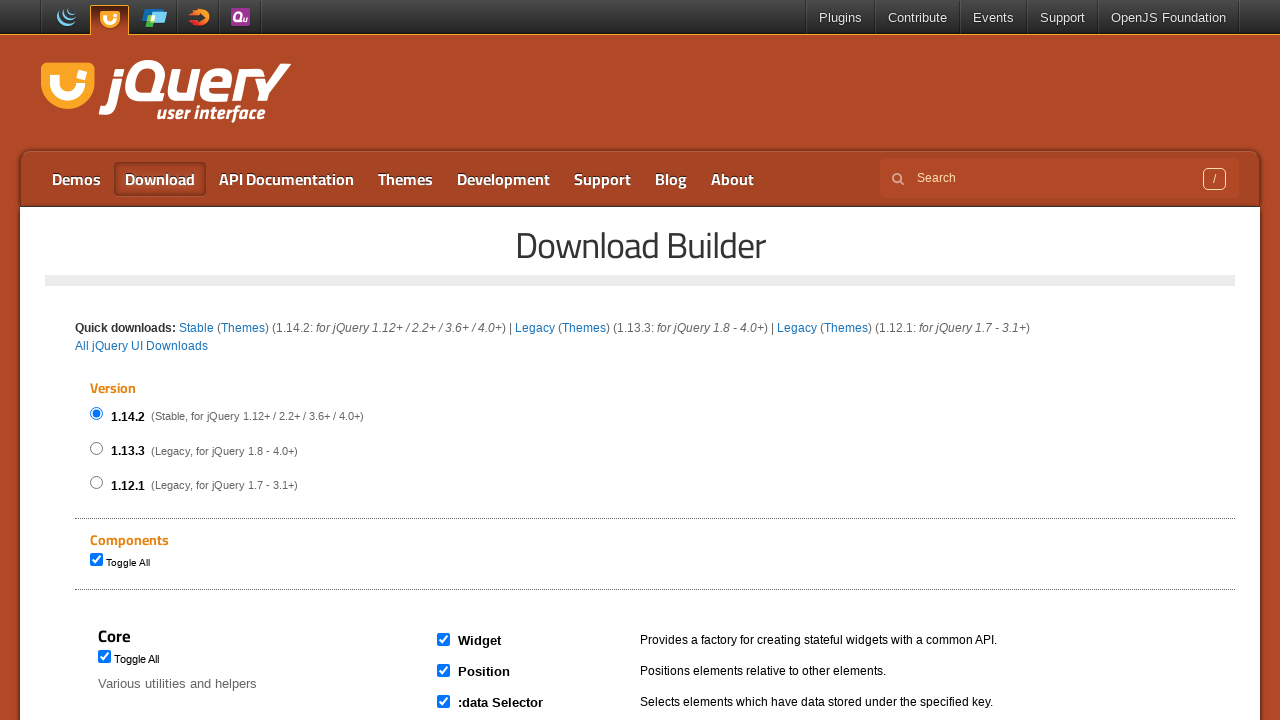

Clicked on Demos link at (76, 179) on a:text('Demos')
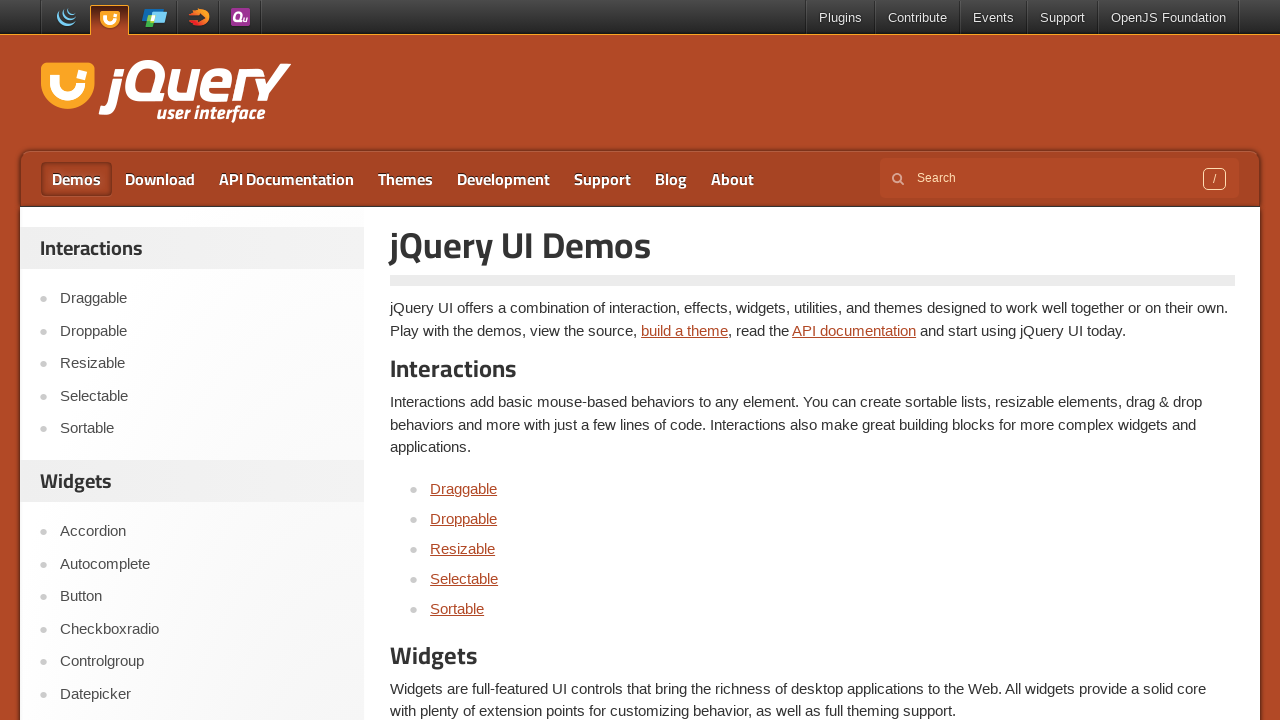

Clicked on Droppable demo link at (464, 518) on a:text('Droppable')
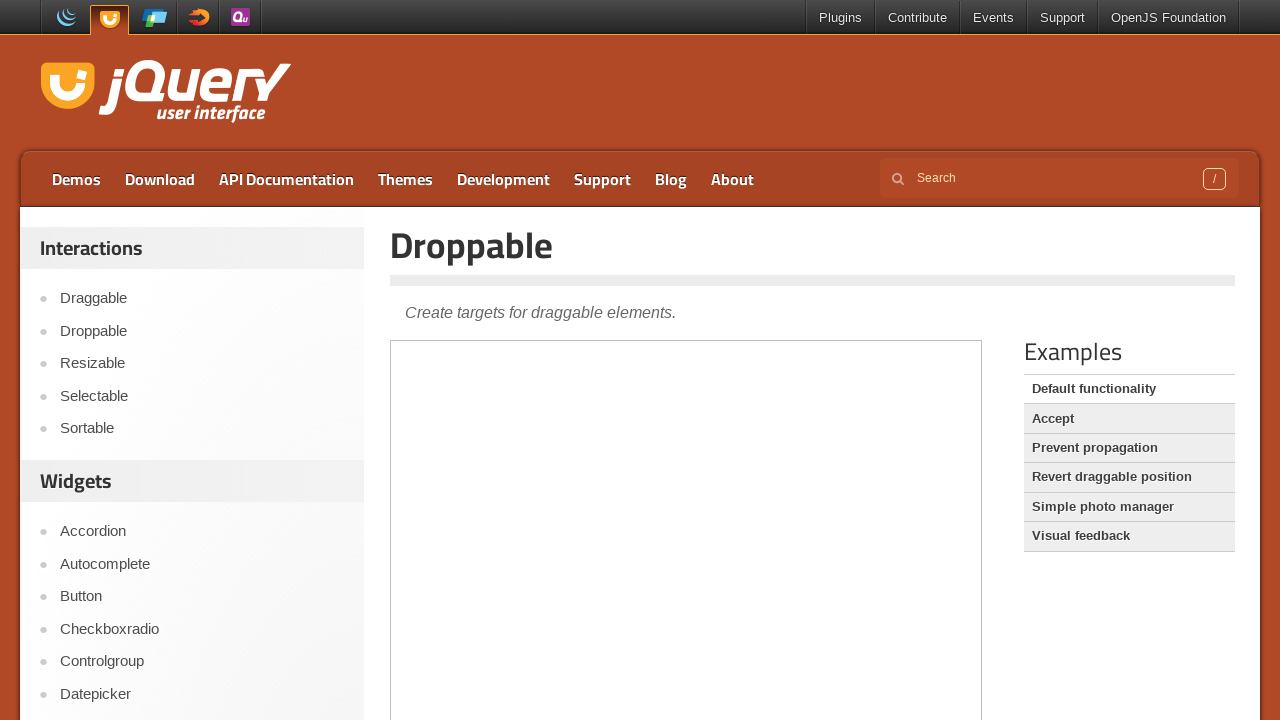

Droppable demo iframe loaded
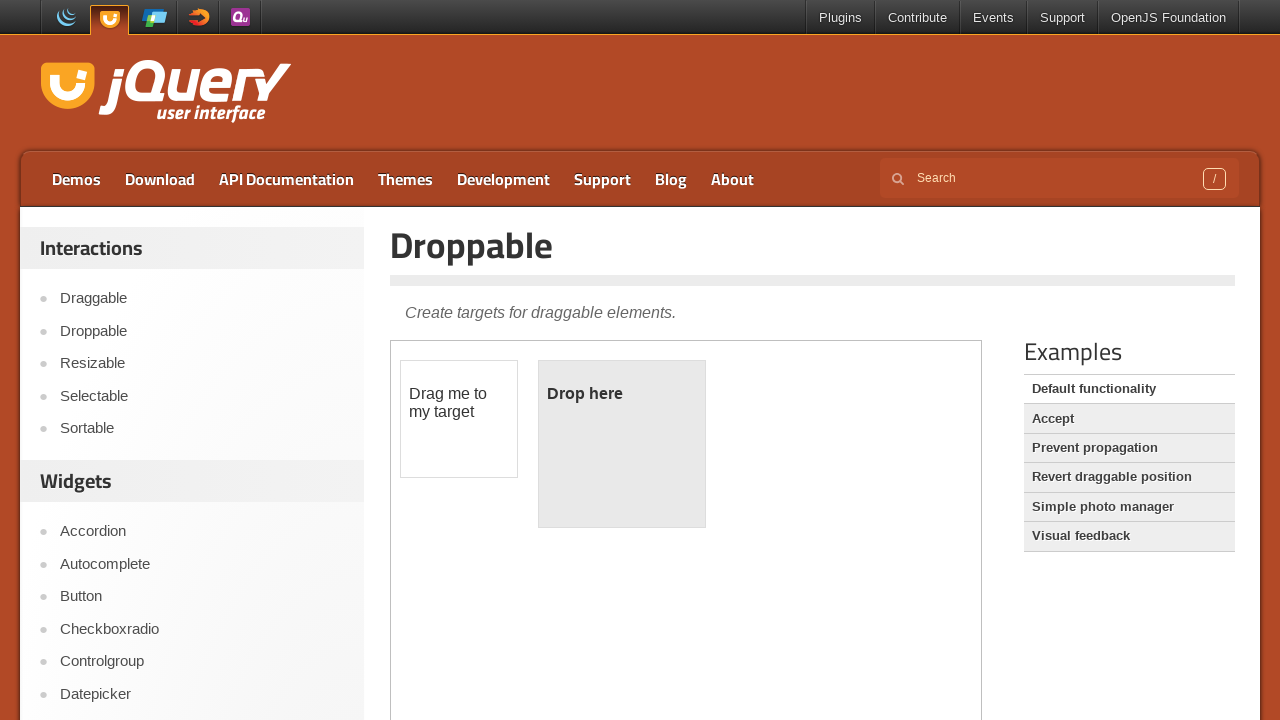

Located and switched to demo iframe
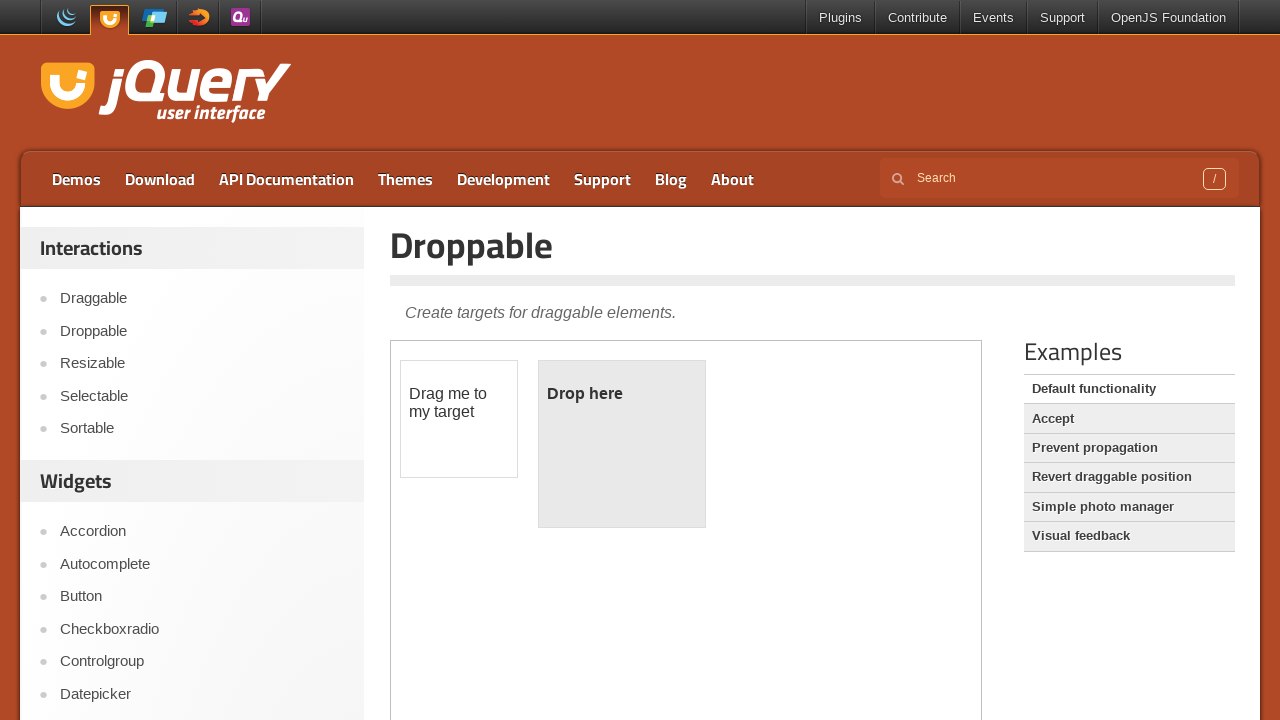

Located draggable element in demo
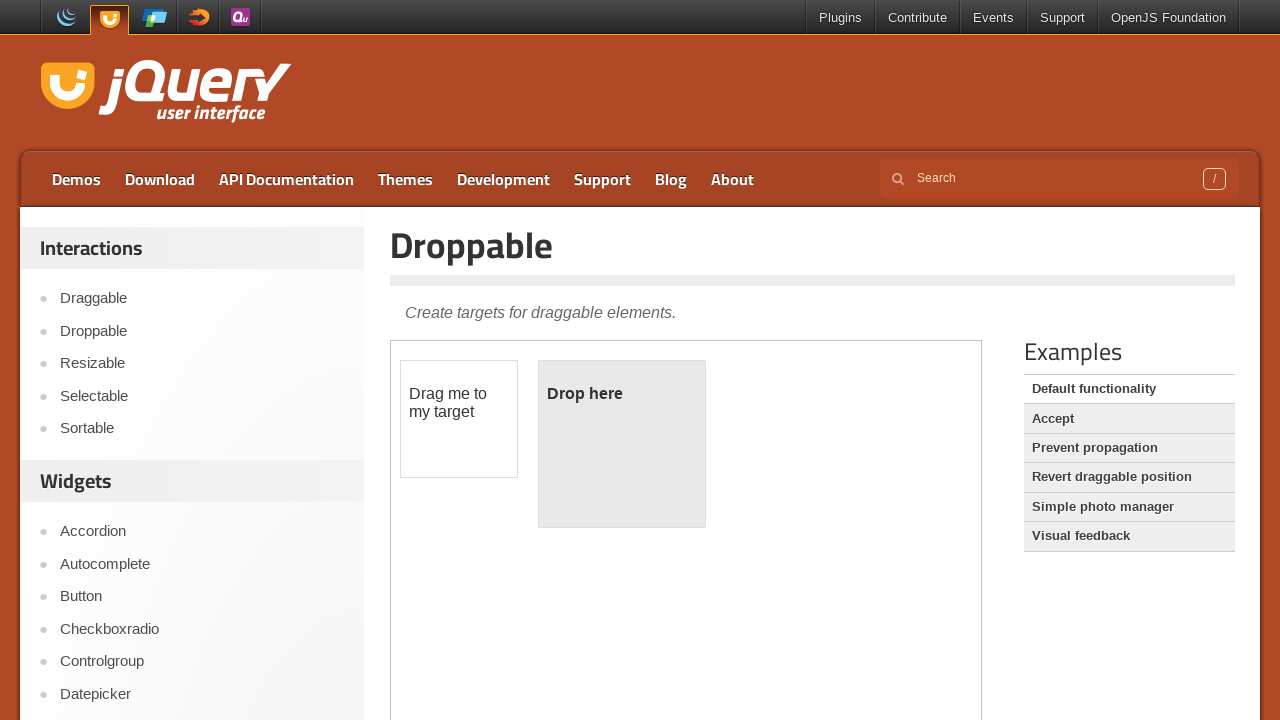

Located droppable element in demo
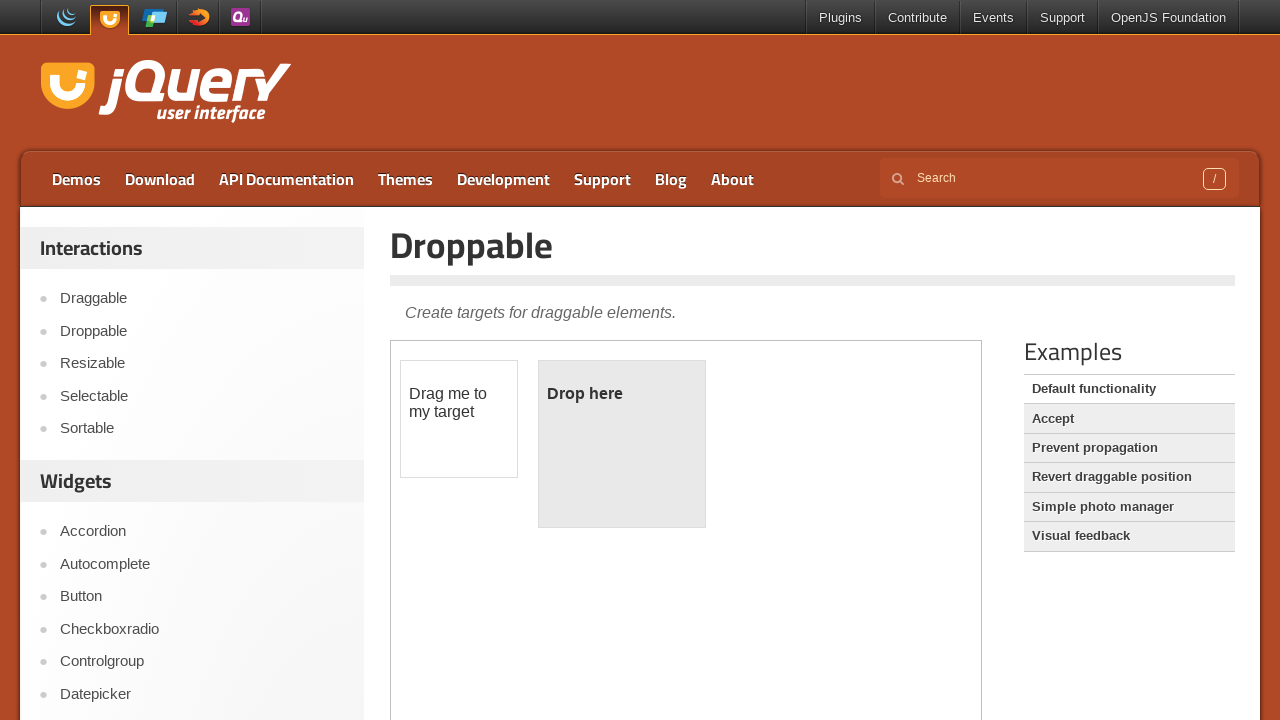

Performed drag-and-drop operation from draggable to droppable element at (622, 444)
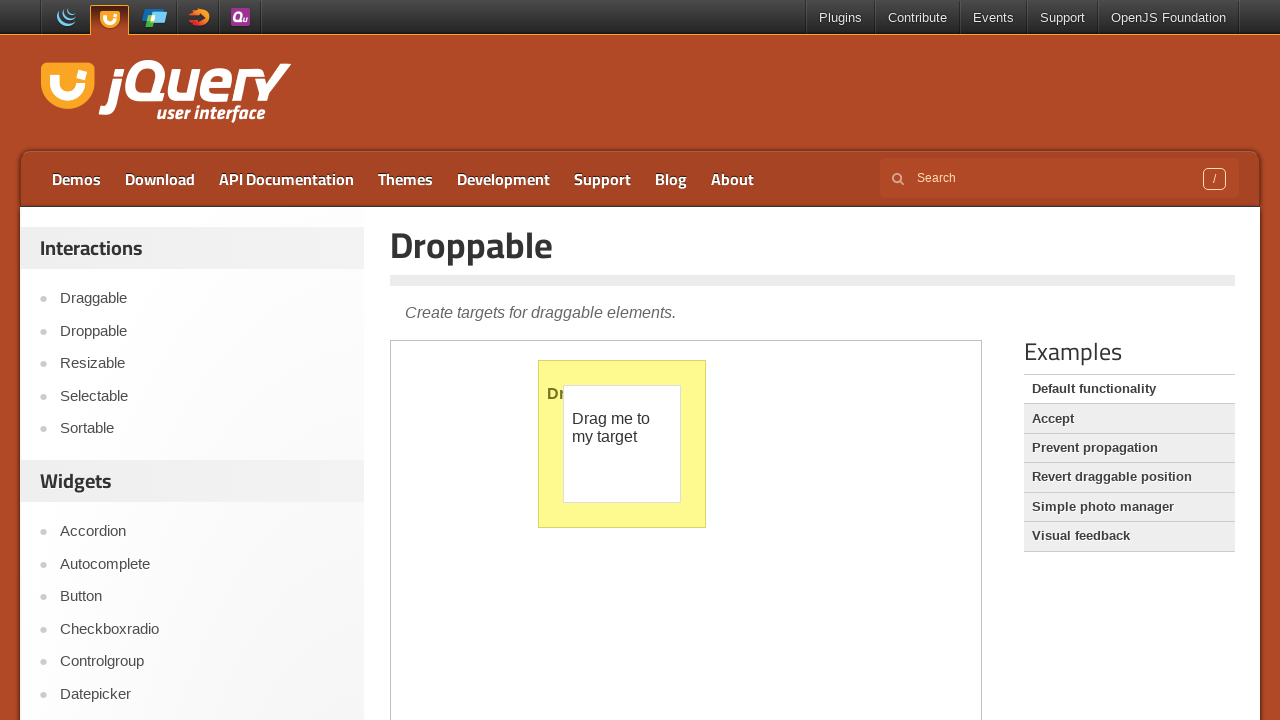

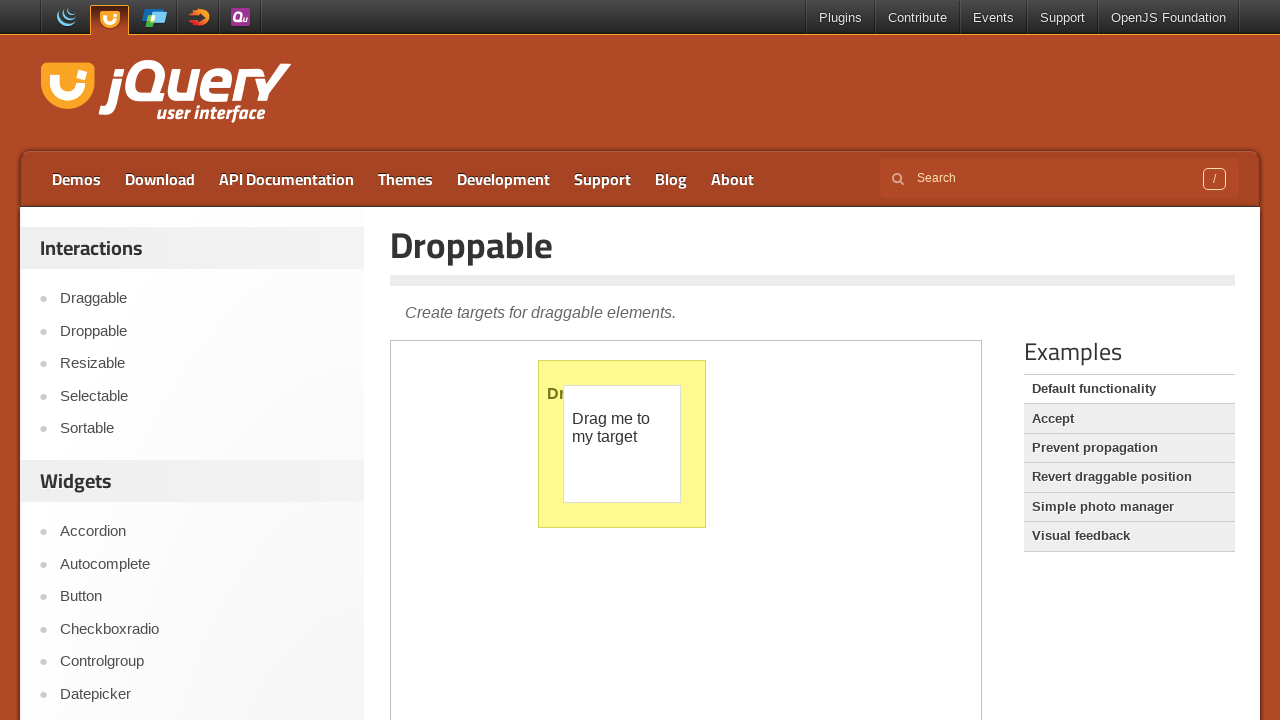